Tests drag and drop using click-and-hold approach, holding the source element and moving it to the target

Starting URL: https://jqueryui.com/droppable/

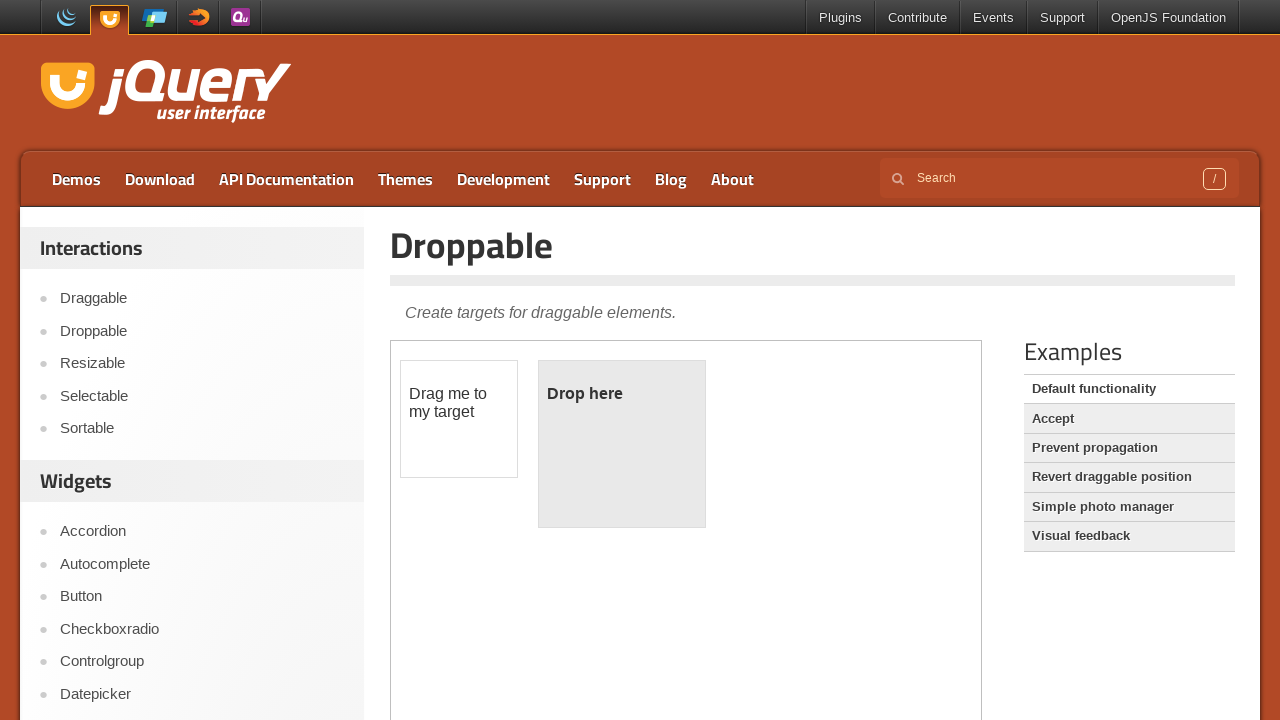

Located iframe containing drag and drop elements
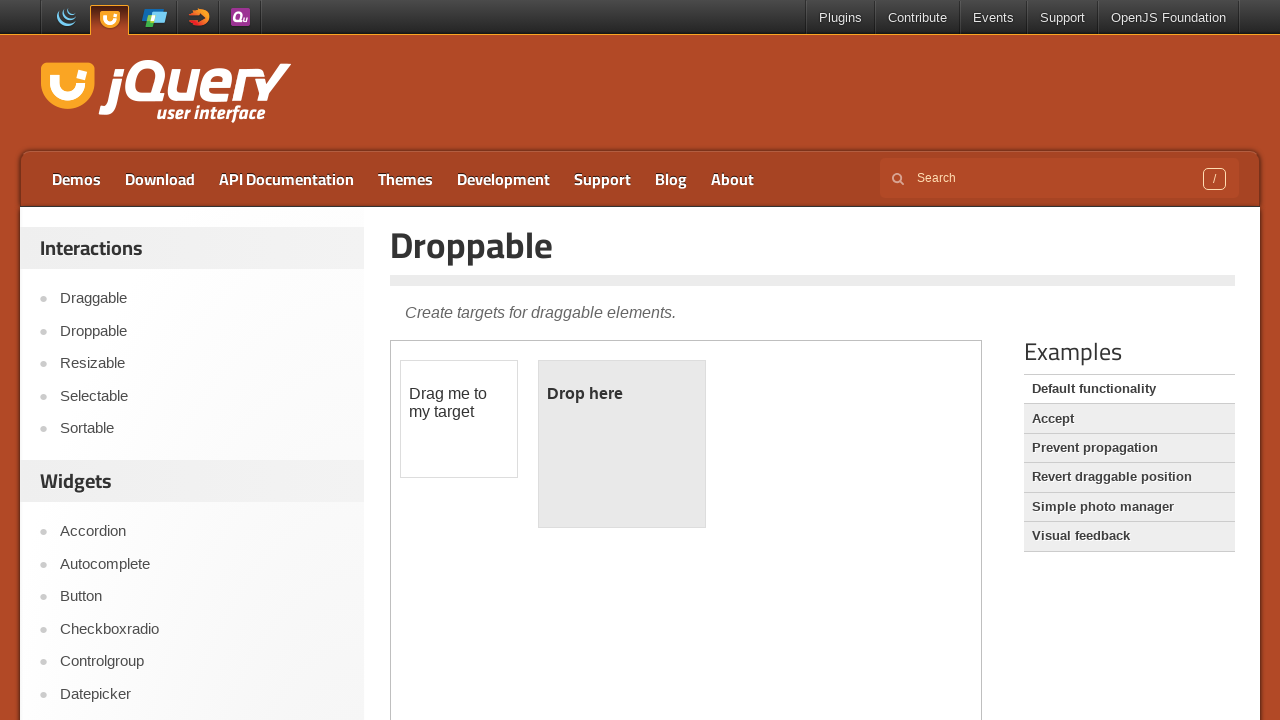

Located draggable source element
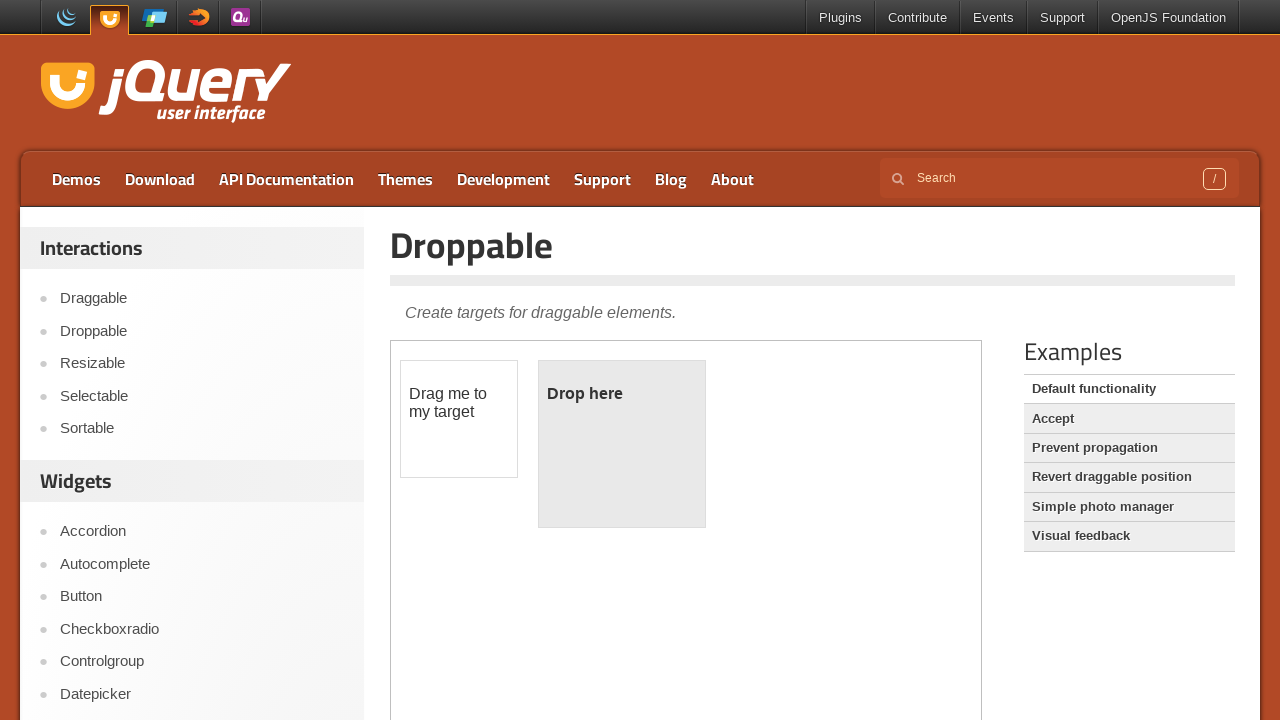

Located droppable target element
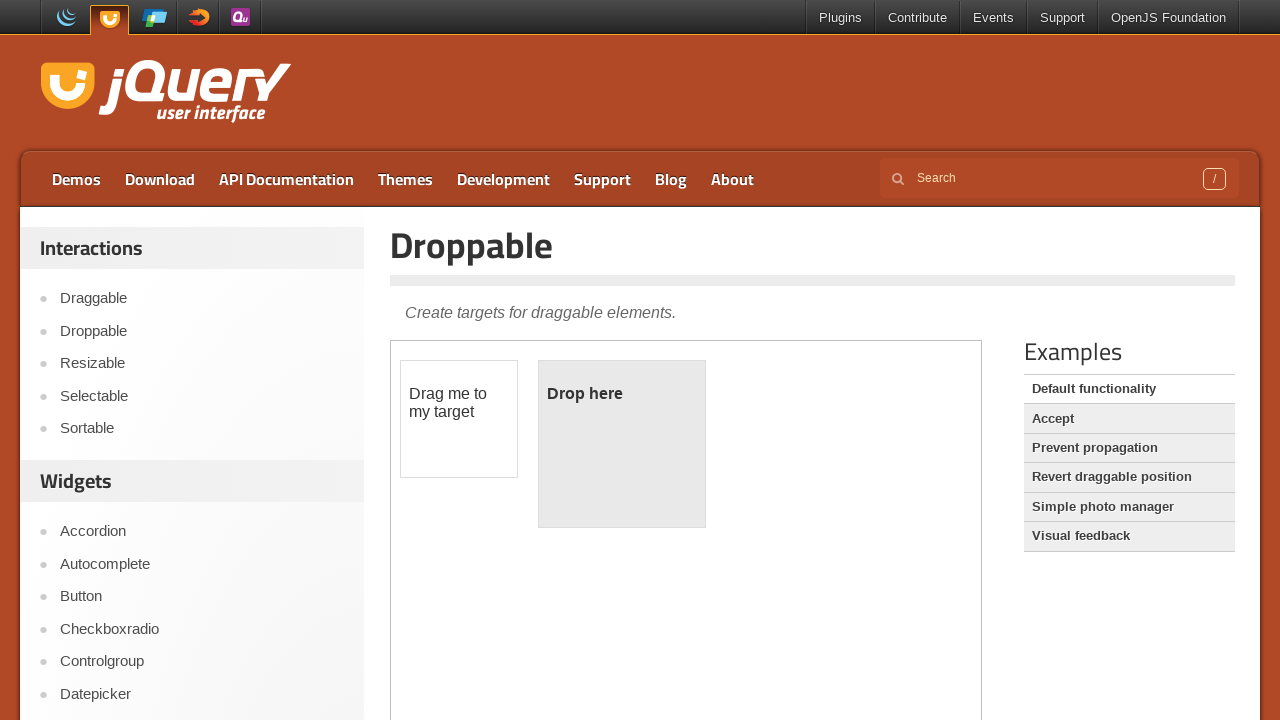

Performed drag and drop operation from source to target element at (622, 444)
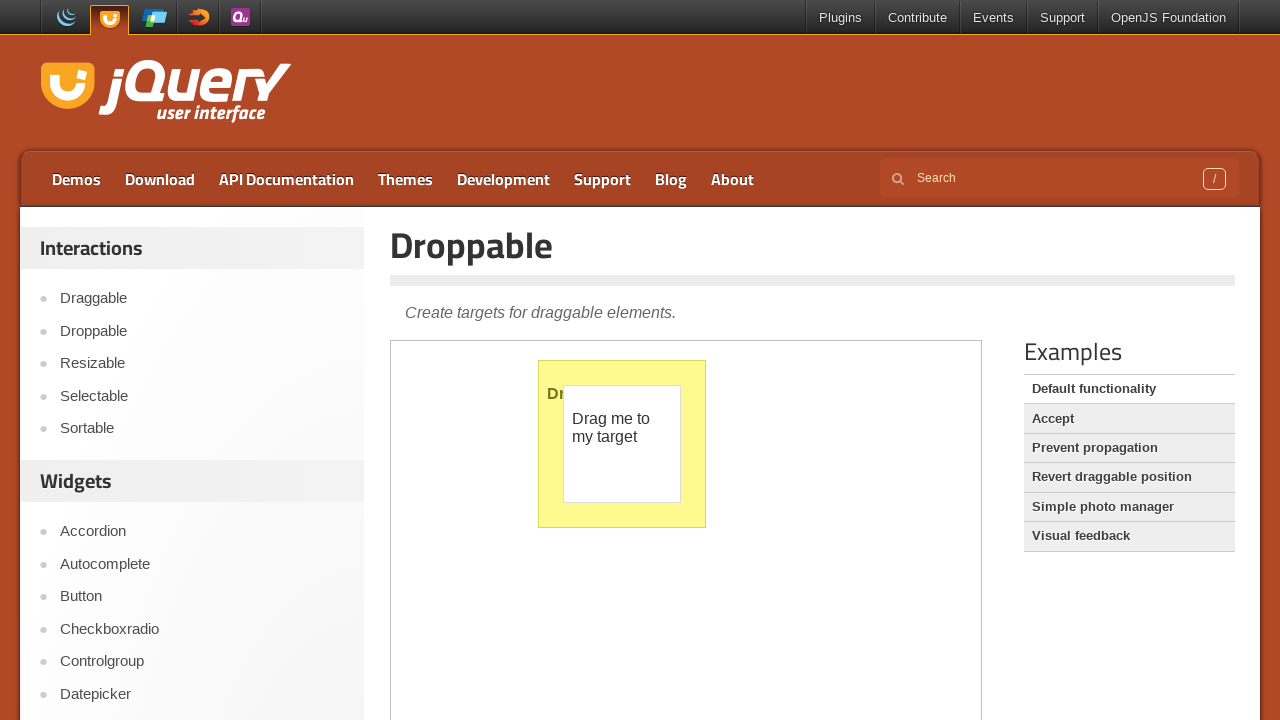

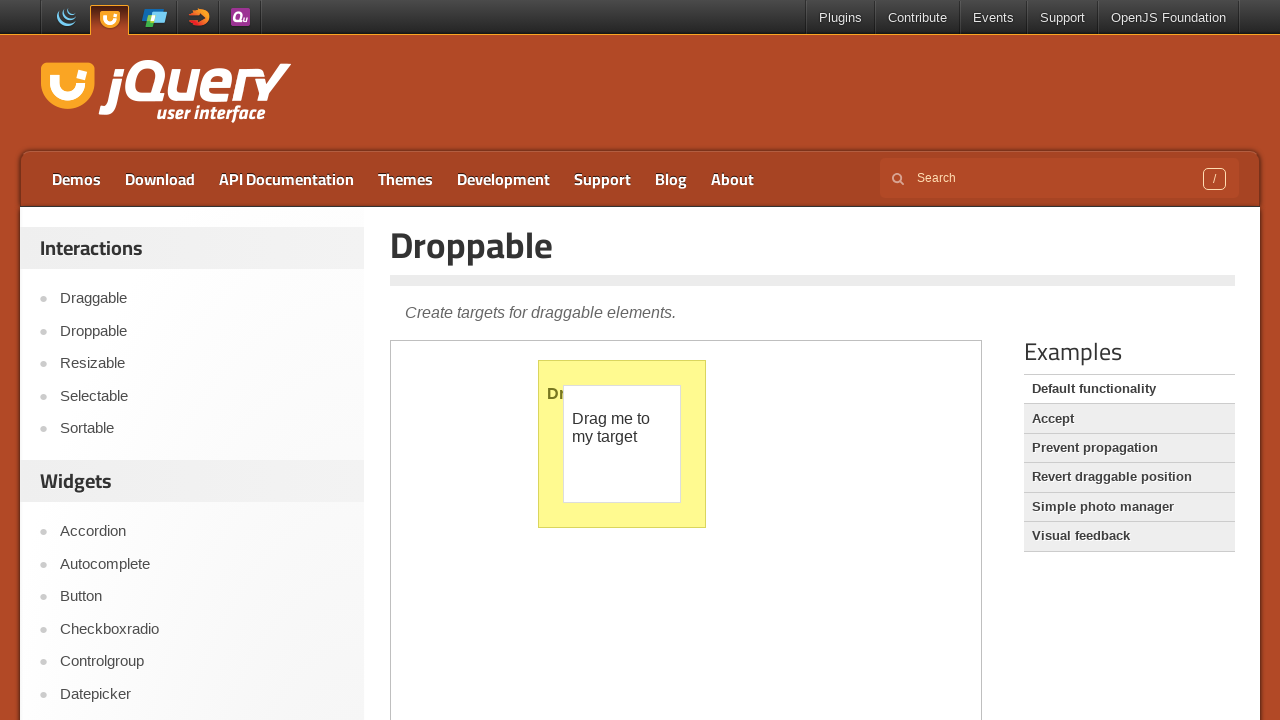